Tests waitUntil functionality by clicking a button and waiting for a checkbox to be removed from the page

Starting URL: https://the-internet.herokuapp.com/dynamic_controls

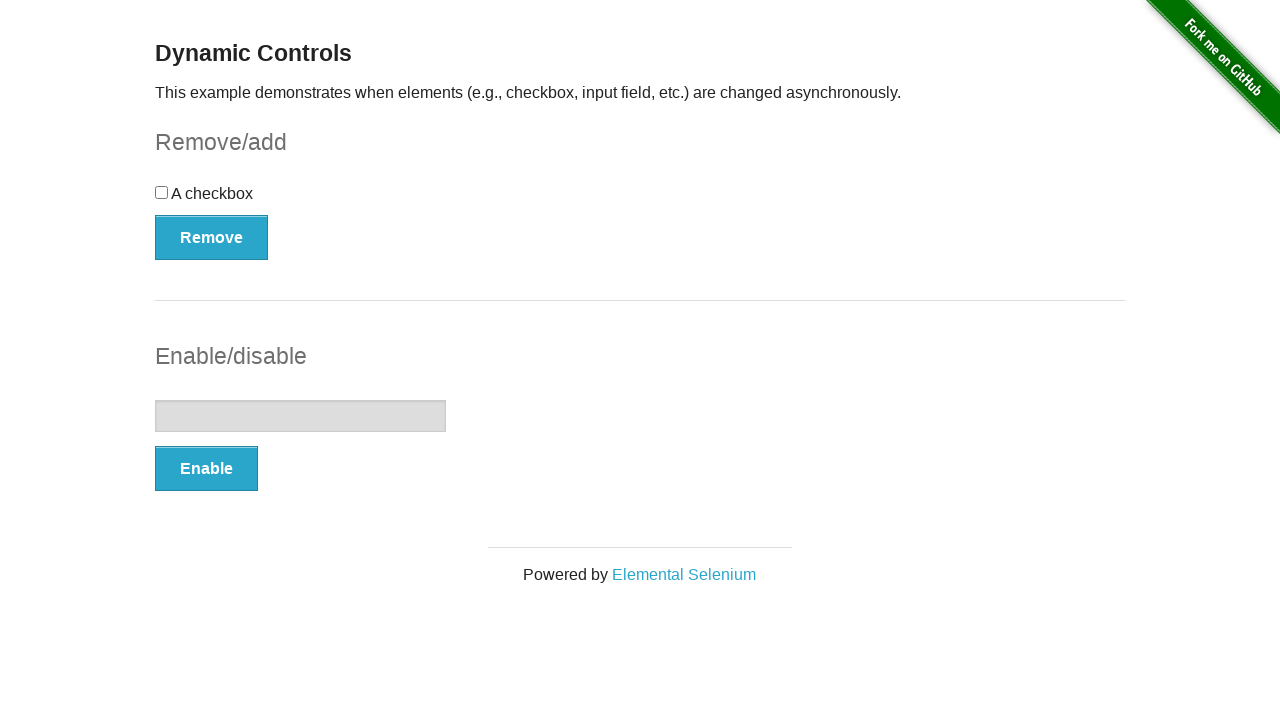

Clicked the remove checkbox button at (212, 237) on #checkbox-example button
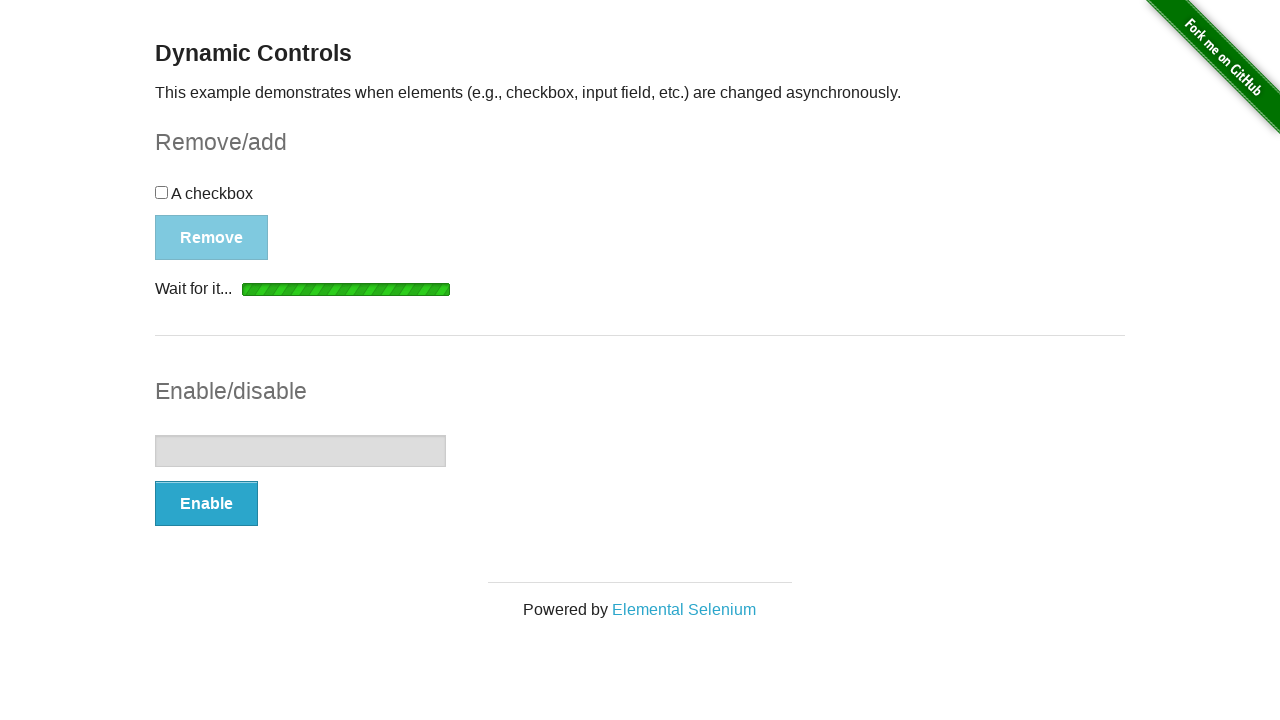

Checkbox element was successfully removed from the page
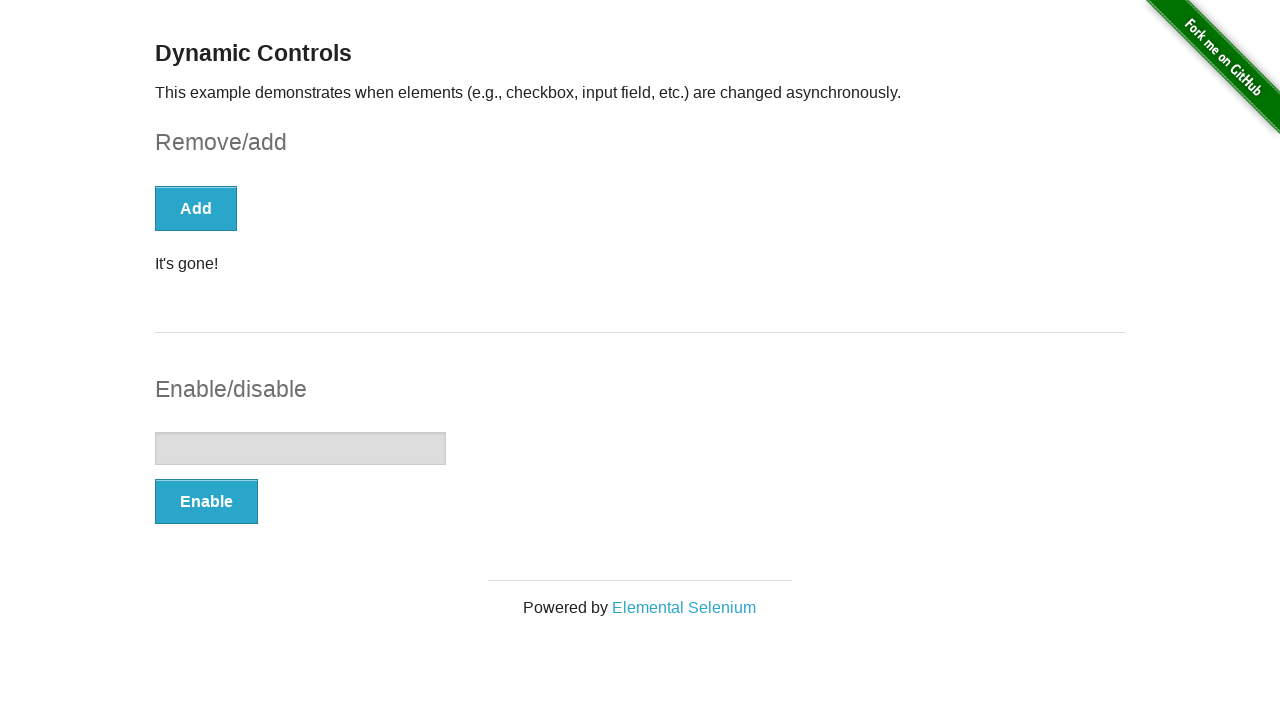

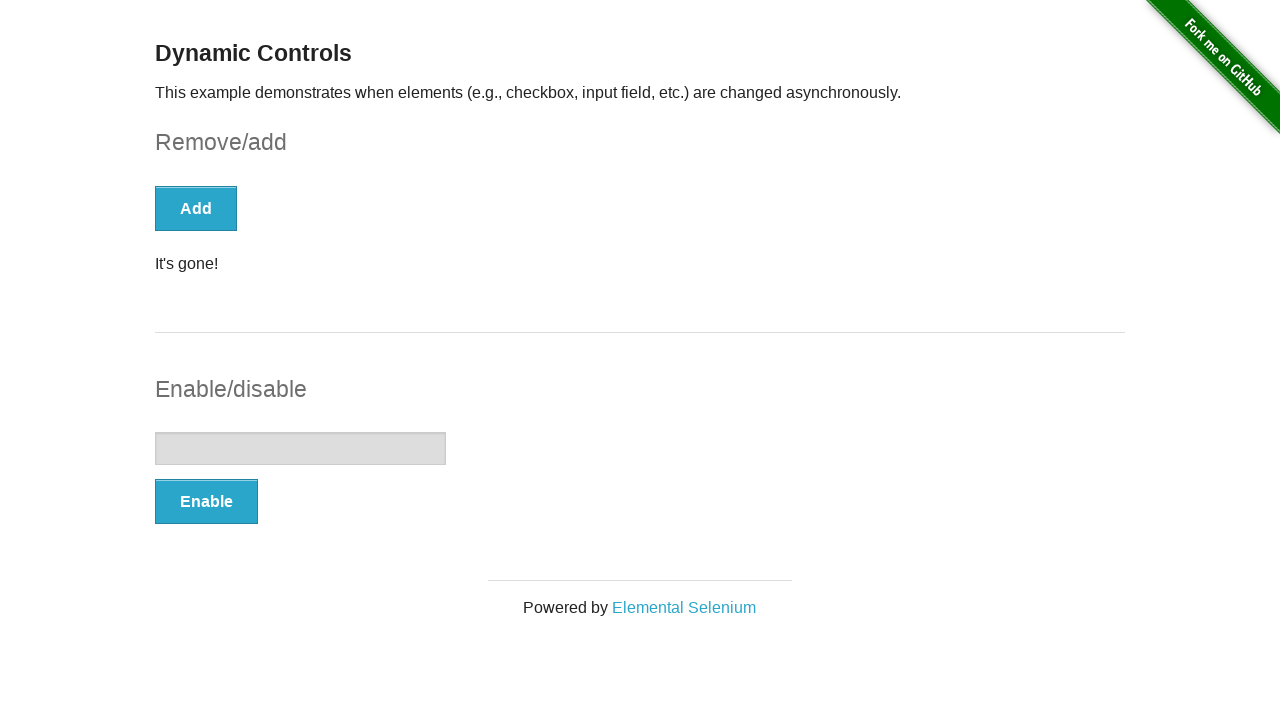